Tests various page interactions including clicking login, checking the remember me checkbox, and verifying element states

Starting URL: http://training.skillo-bg.com:4200/posts/all

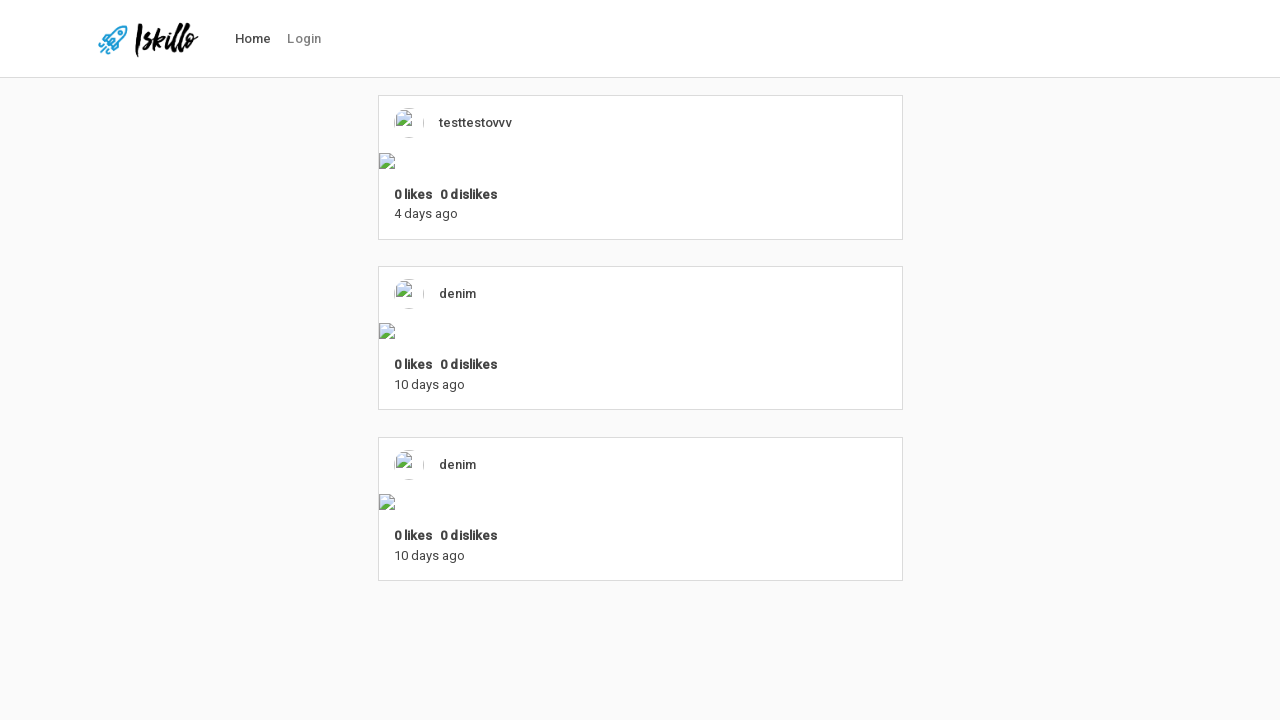

Clicked on login link at (304, 39) on #nav-link-login
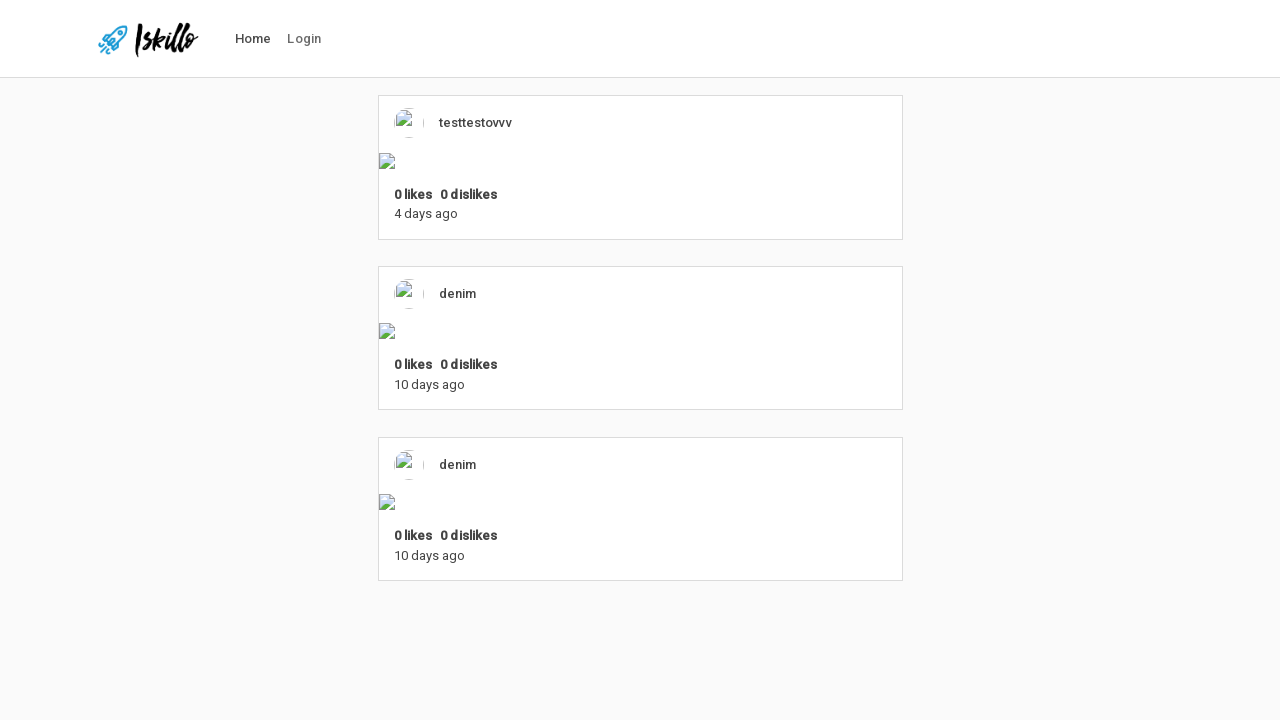

Clicked remember me checkbox at (555, 422) on input[formcontrolname='rememberMe']
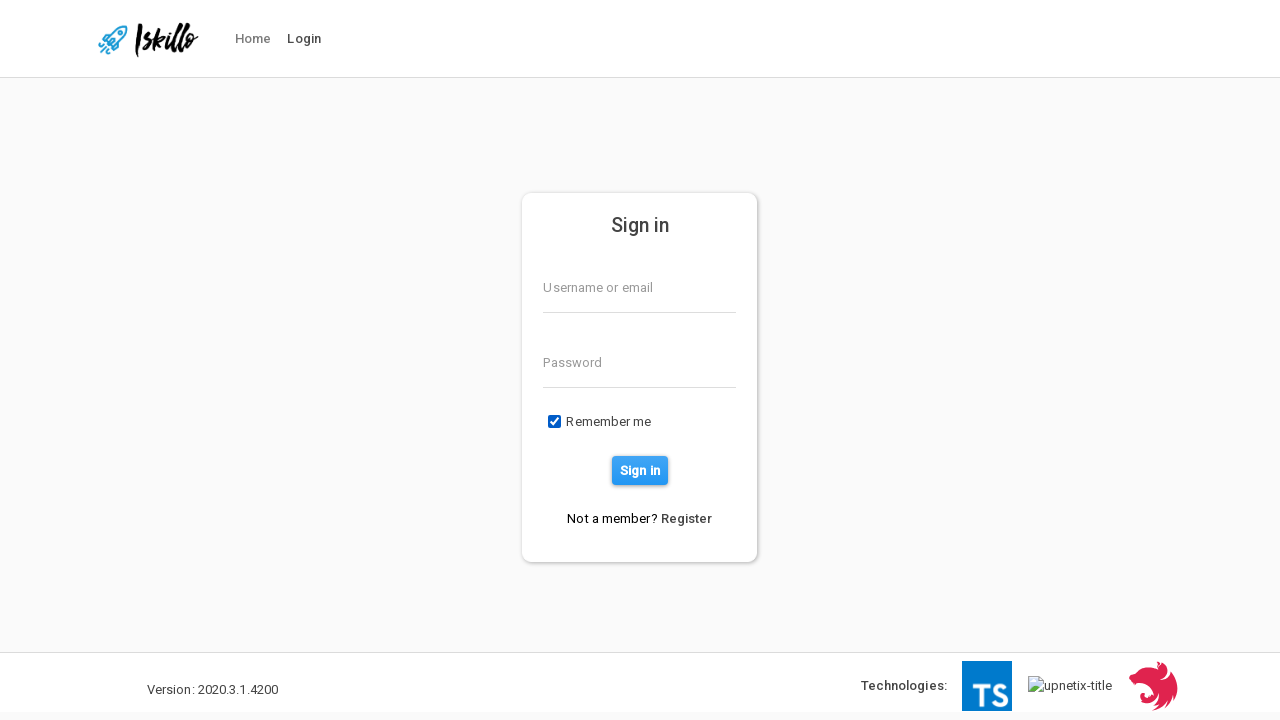

Verified sign-in button is present
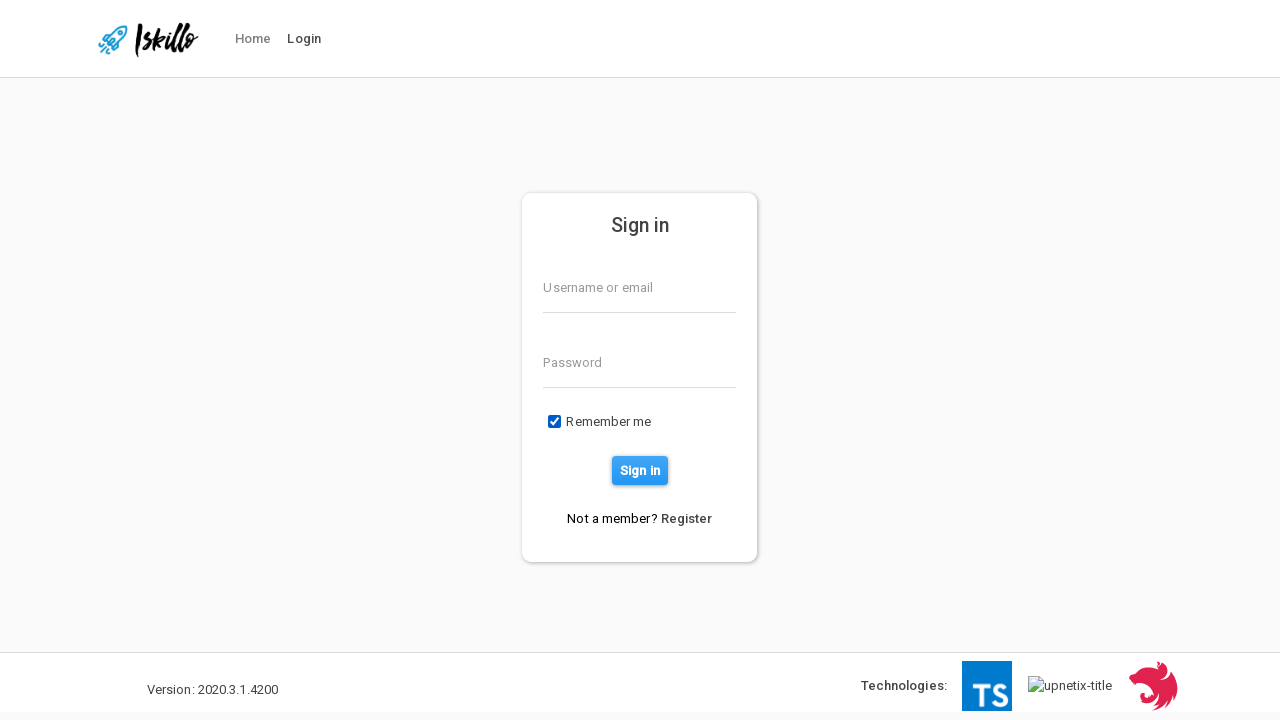

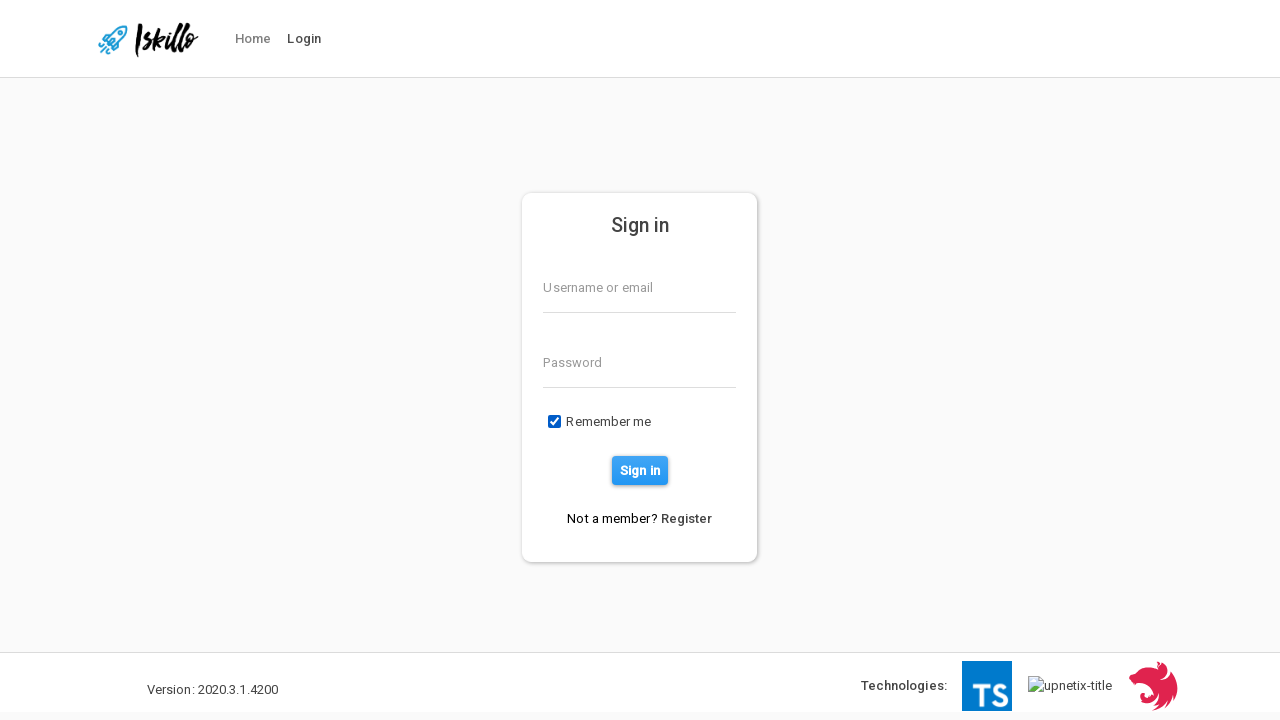